Tests JavaScript alert popup handling by clicking a button to trigger an alert, accepting it, and verifying the result message is displayed

Starting URL: https://the-internet.herokuapp.com/javascript_alerts

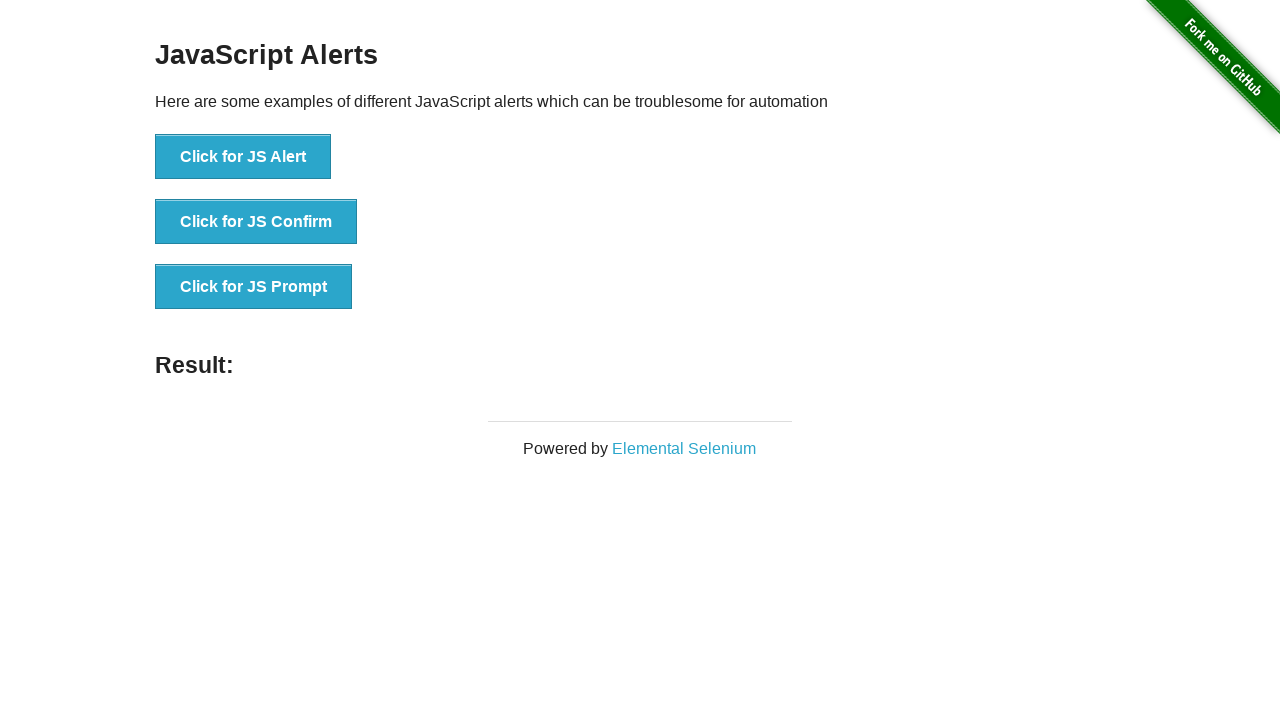

Clicked 'Click for JS Alert' button to trigger JavaScript alert at (243, 157) on xpath=//button[text()='Click for JS Alert']
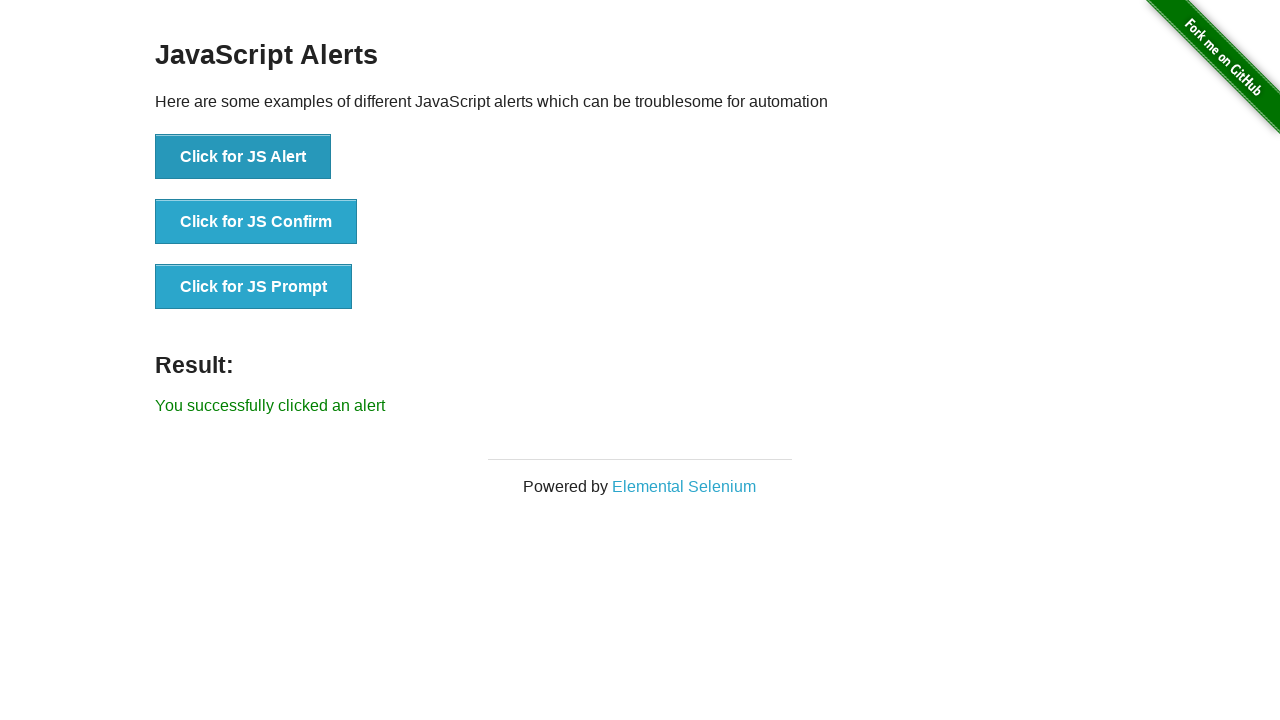

Set up dialog handler to automatically accept alerts
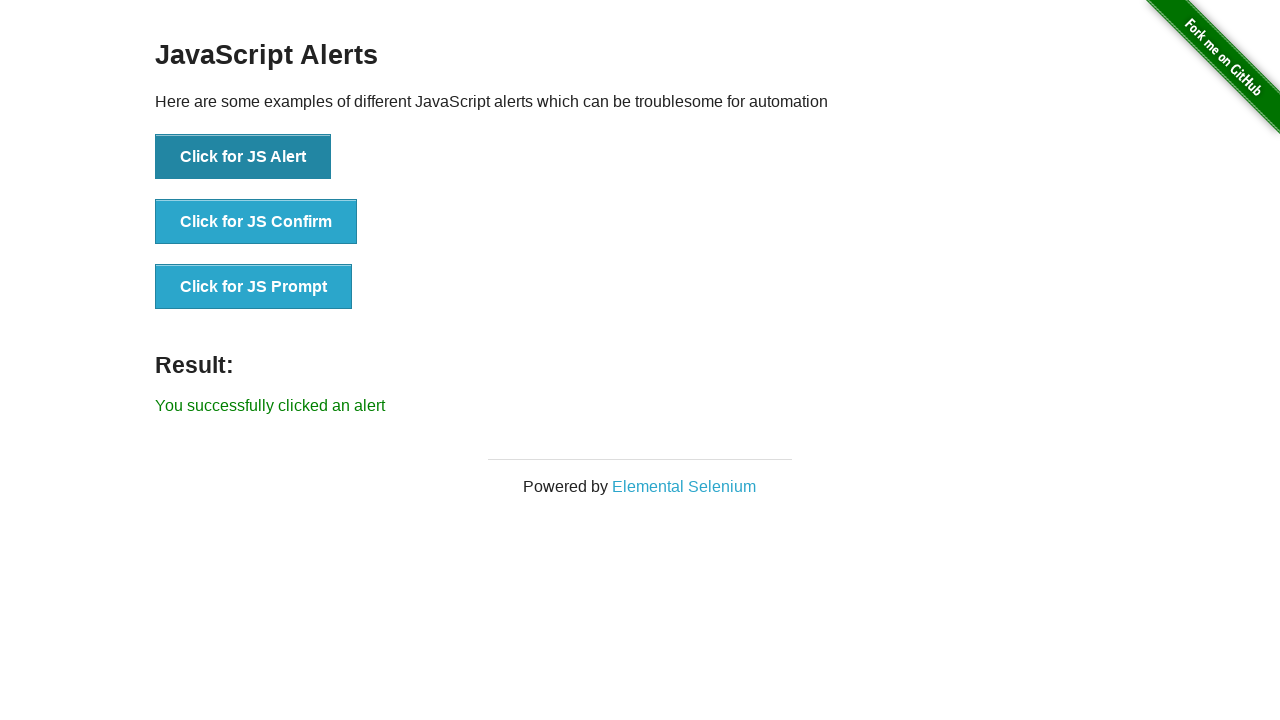

Clicked 'Click for JS Alert' button again to trigger alert with handler active at (243, 157) on xpath=//button[text()='Click for JS Alert']
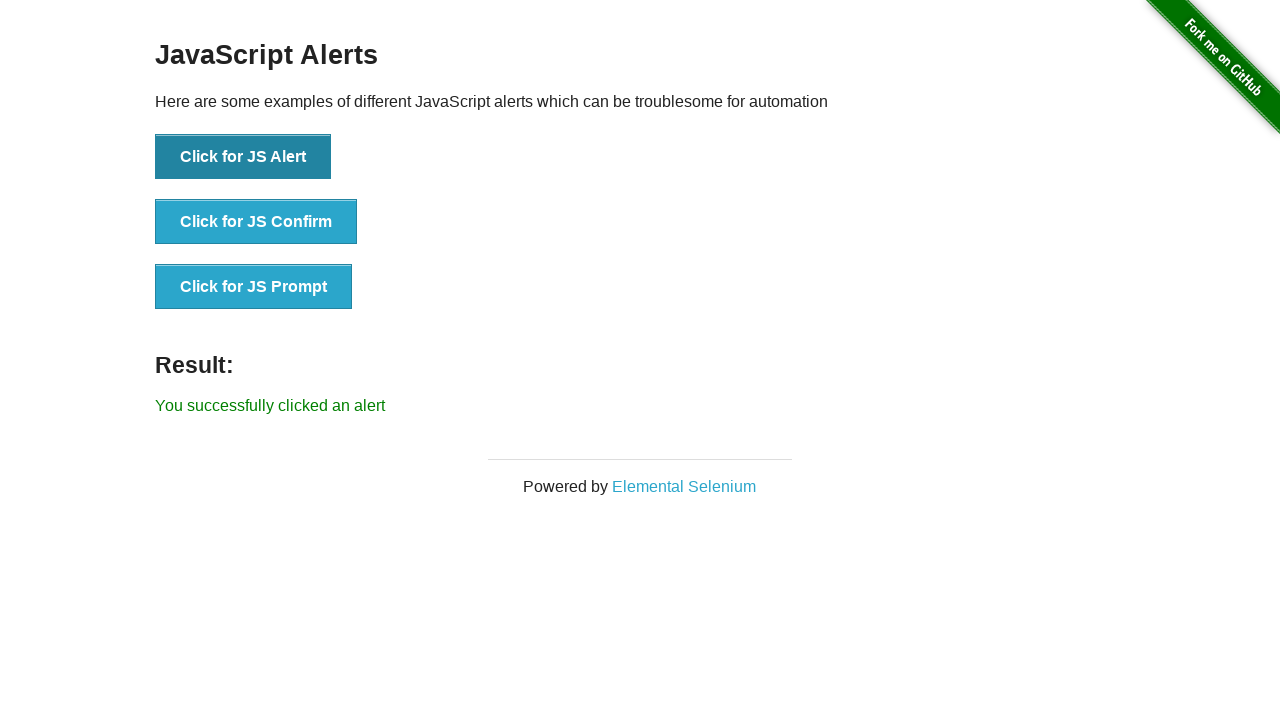

Result message element appeared after accepting alert
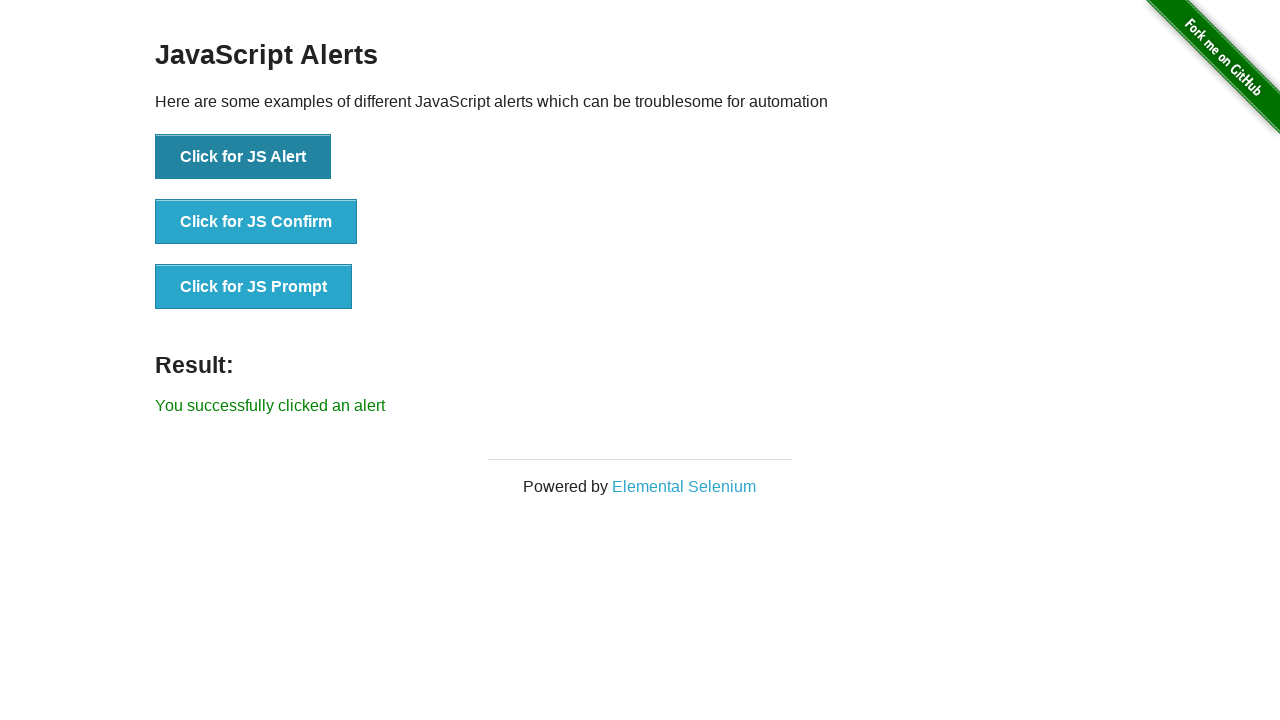

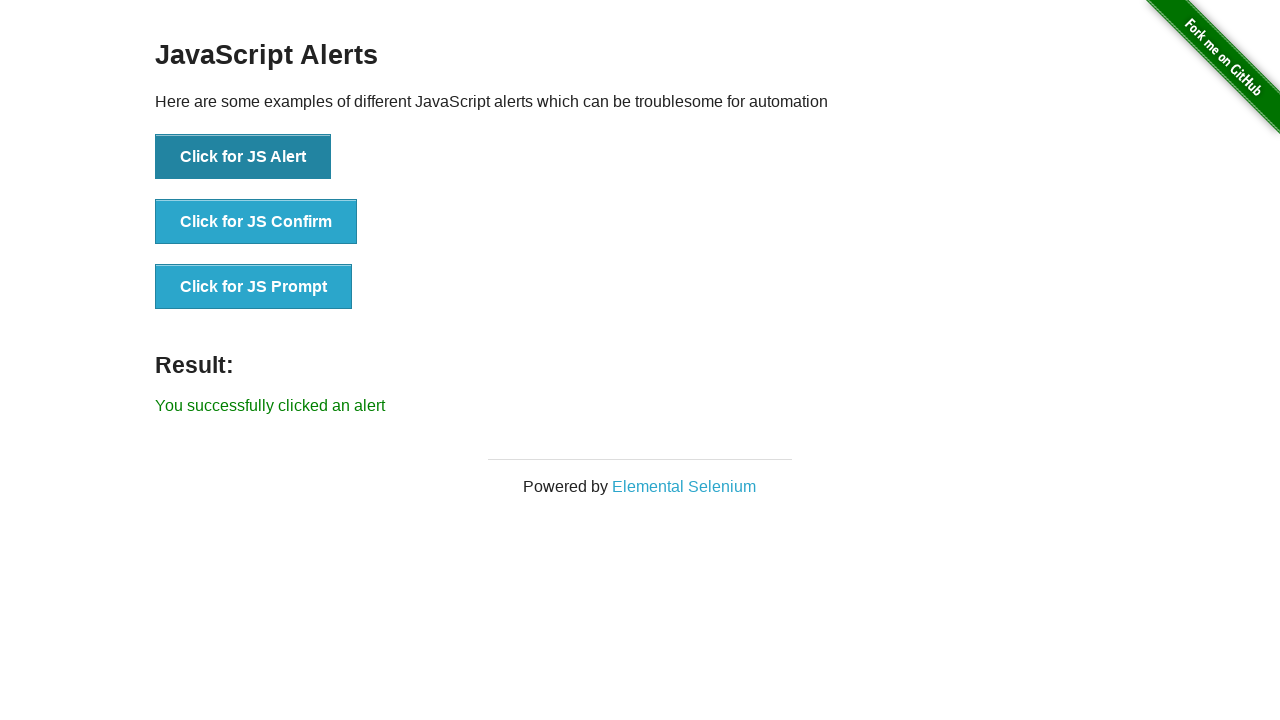